Tests opting out of A/B tests by adding an opt-out cookie before visiting the test page, then navigating to the A/B test page and verifying the heading shows "No A/B Test".

Starting URL: http://the-internet.herokuapp.com

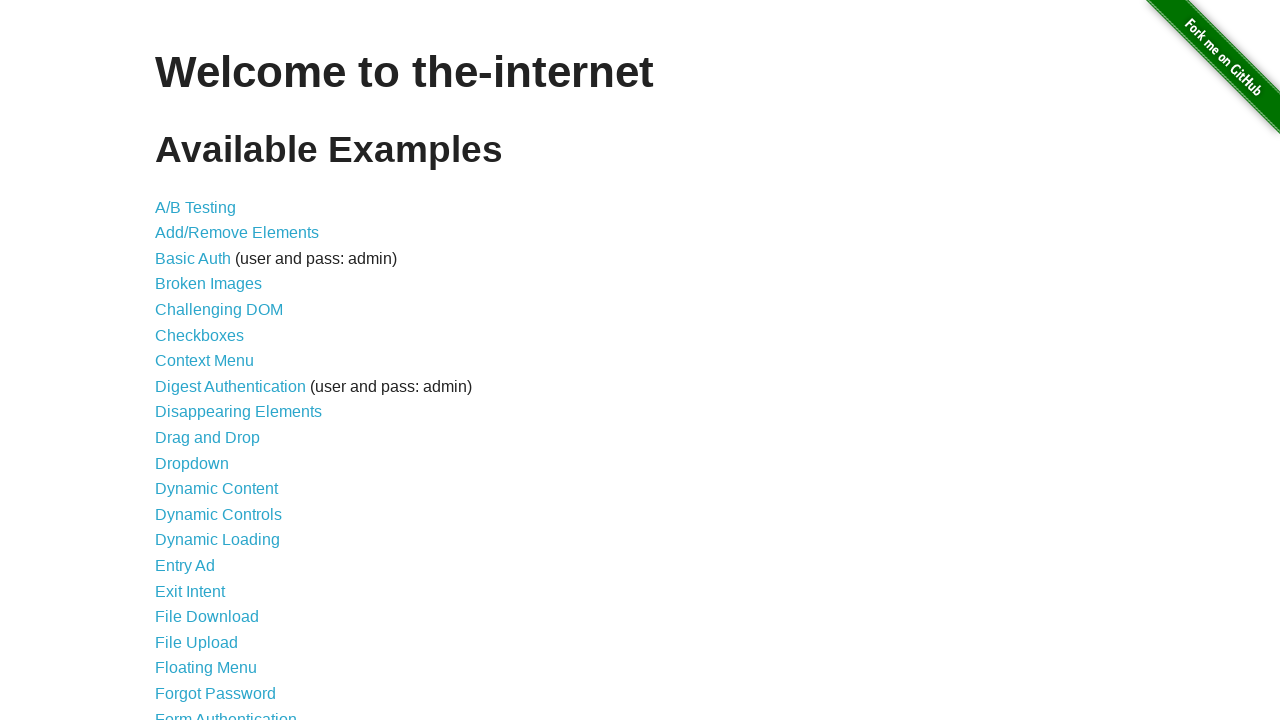

Added optimizelyOptOut cookie to opt out of A/B tests
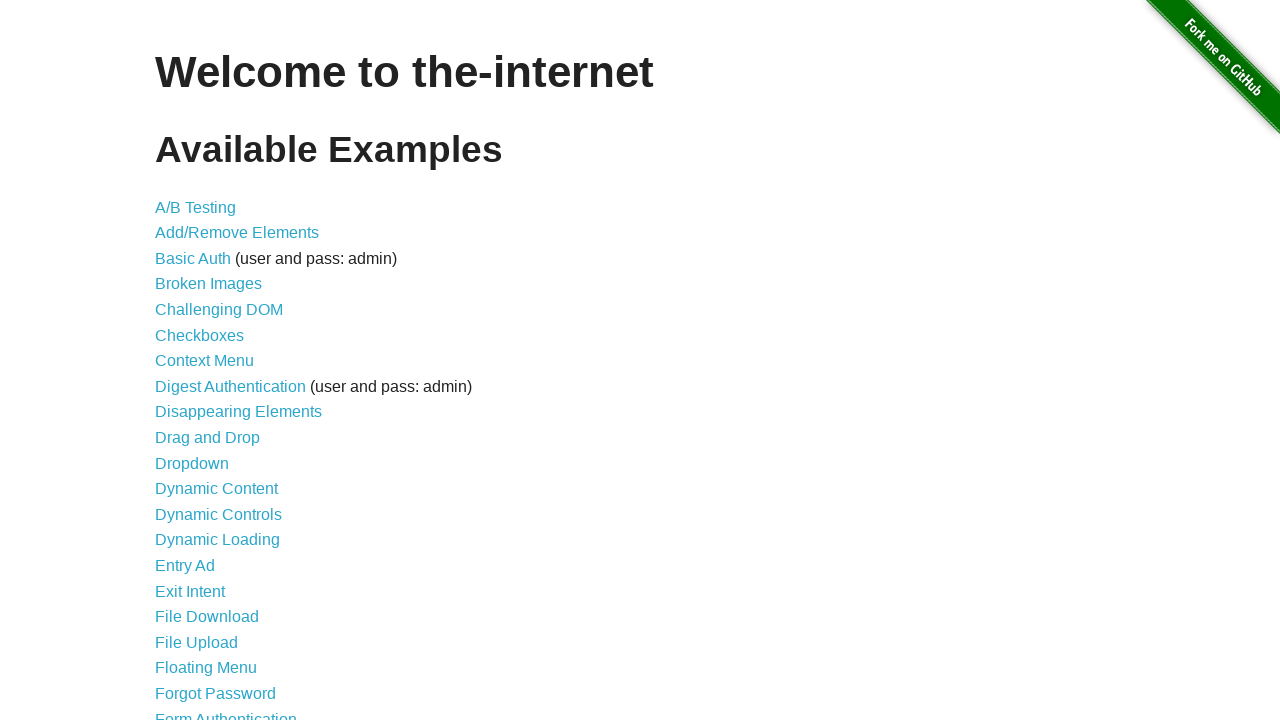

Navigated to A/B test page
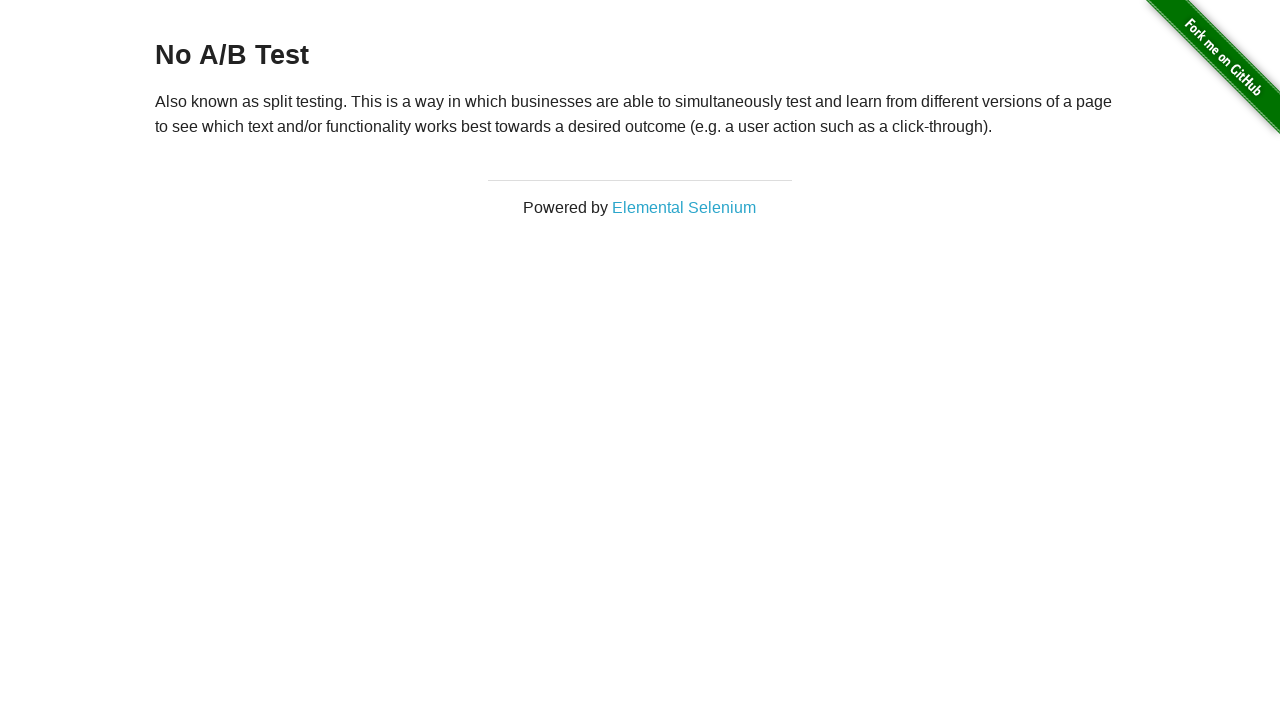

Retrieved heading text from page
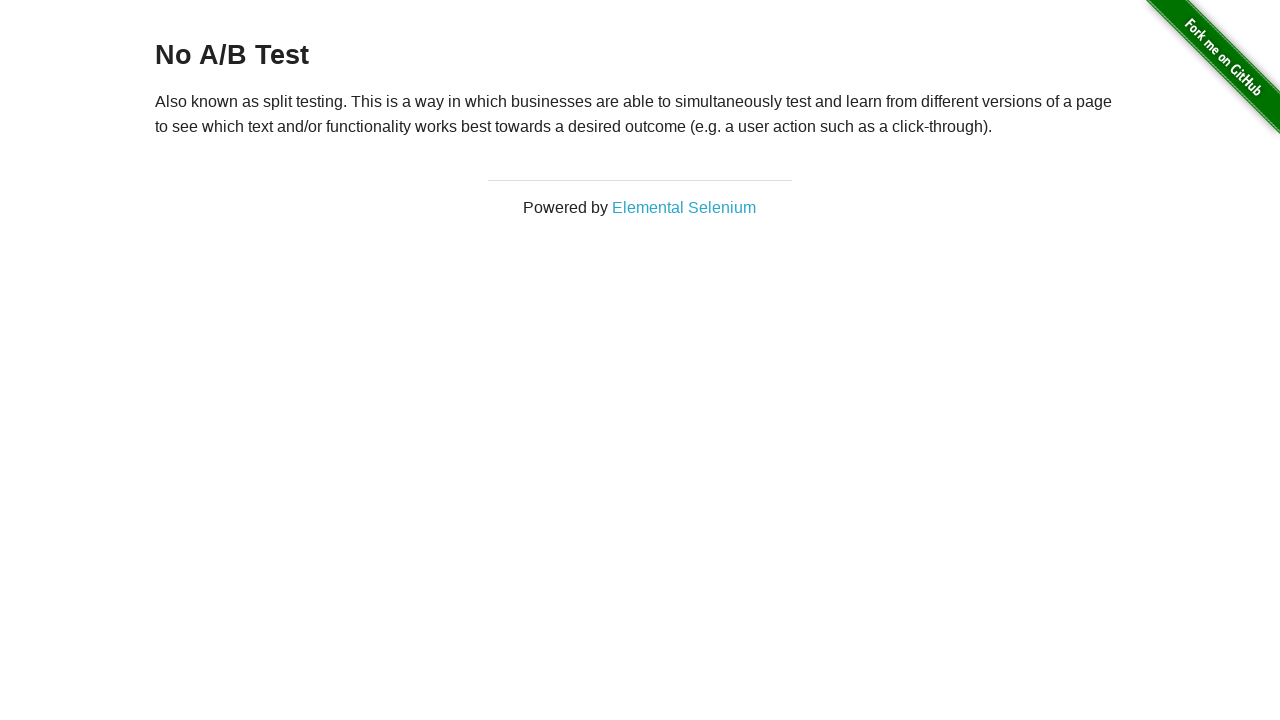

Verified heading shows 'No A/B Test' - opt-out cookie successfully prevented A/B test
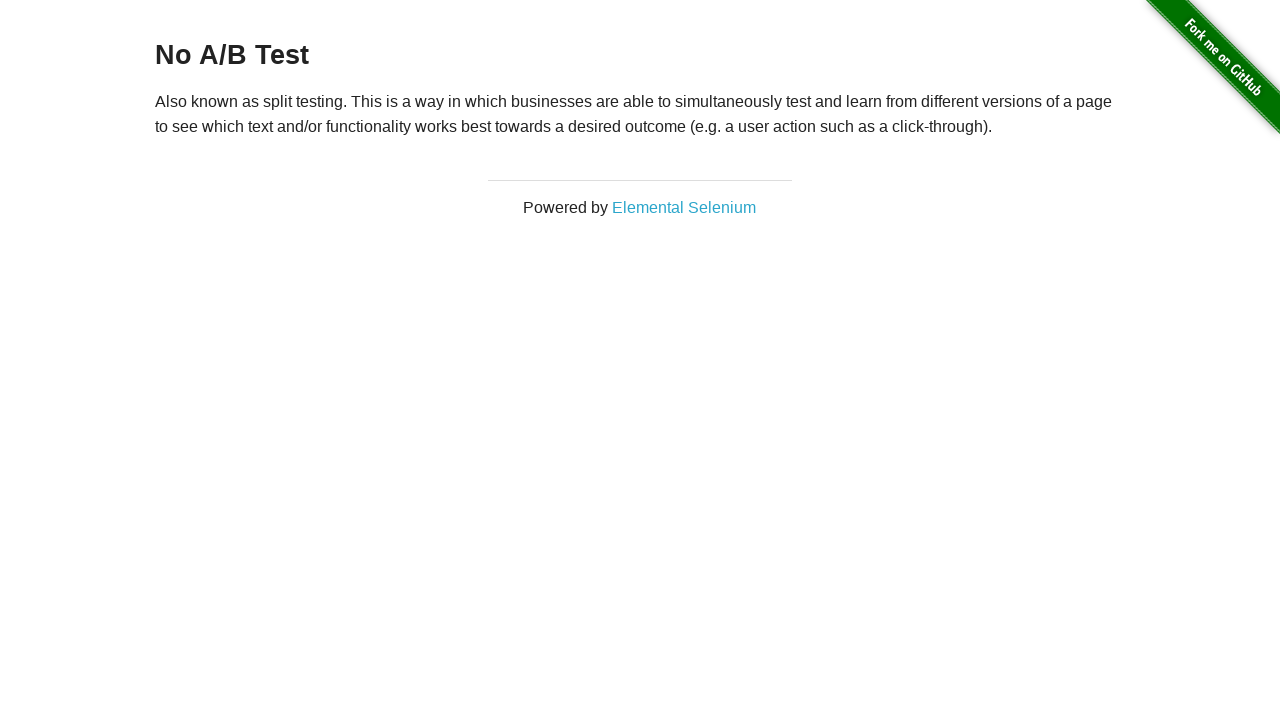

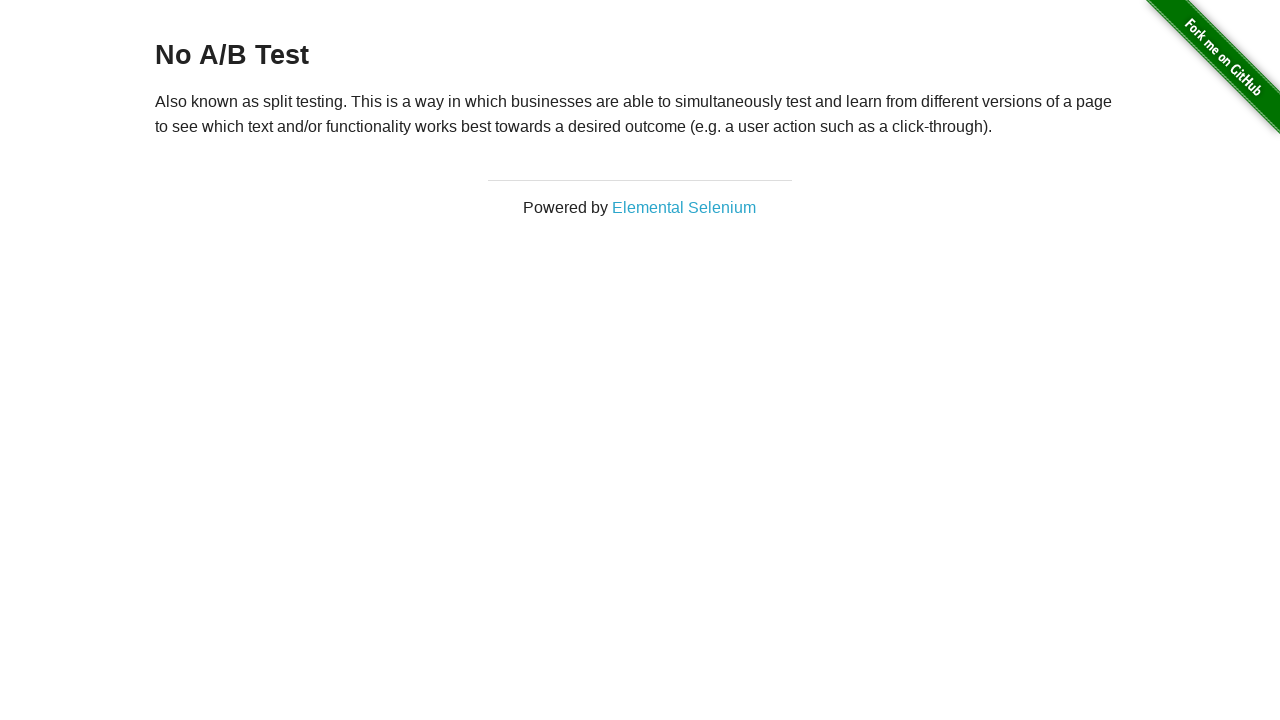